Tests dynamic loading functionality by clicking a start button and verifying that "Hello World!" text appears after the loading completes.

Starting URL: https://automationfc.github.io/dynamic-loading/

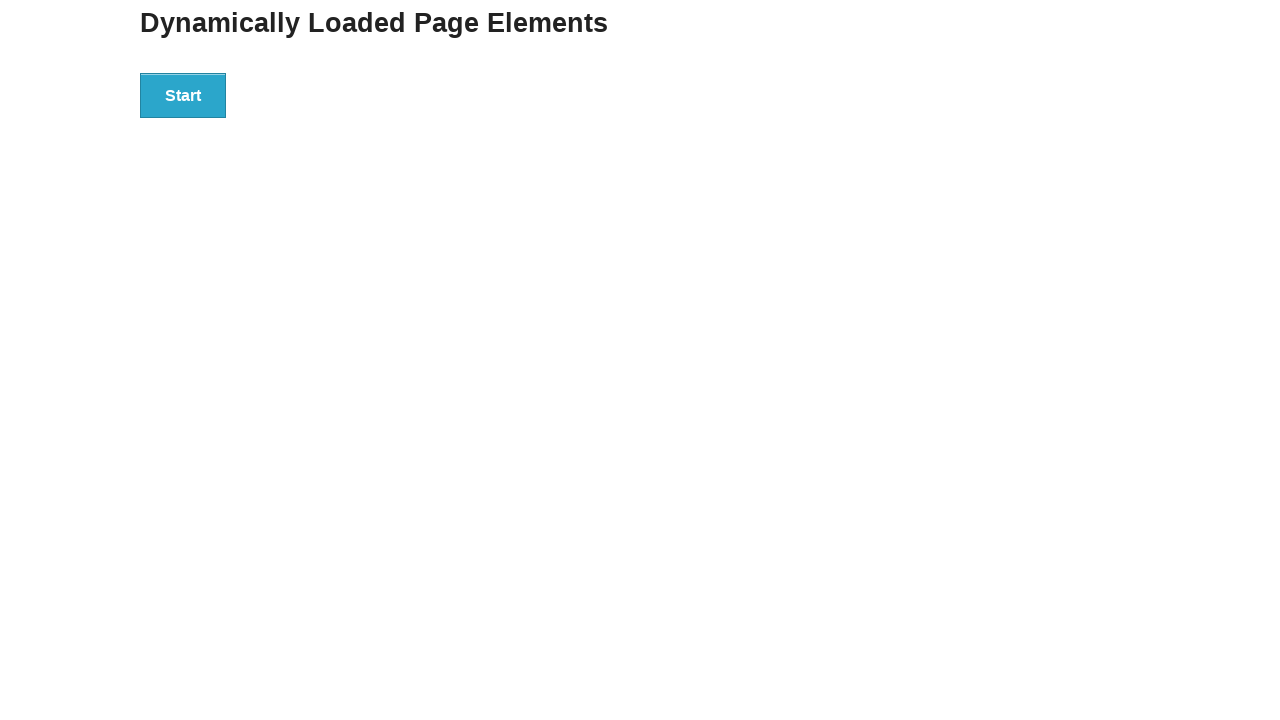

Clicked start button to initiate dynamic loading at (183, 95) on div#start button
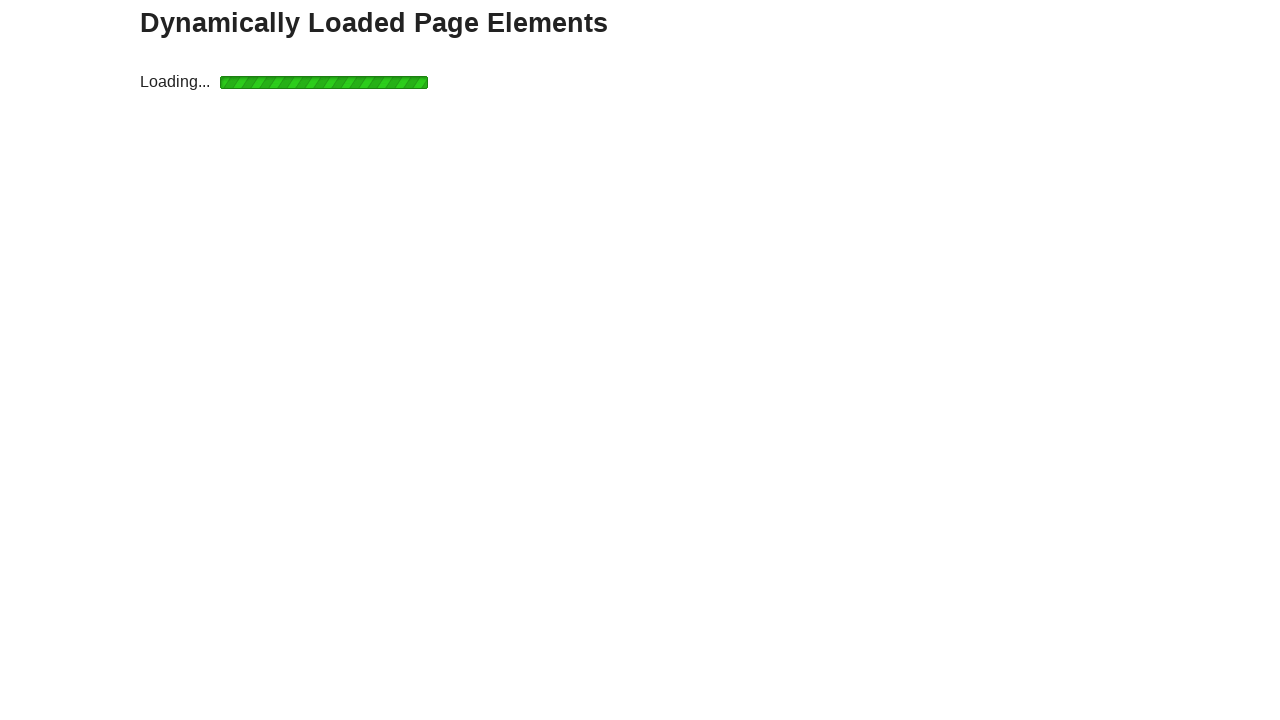

Loading completed and 'Hello World!' text element appeared
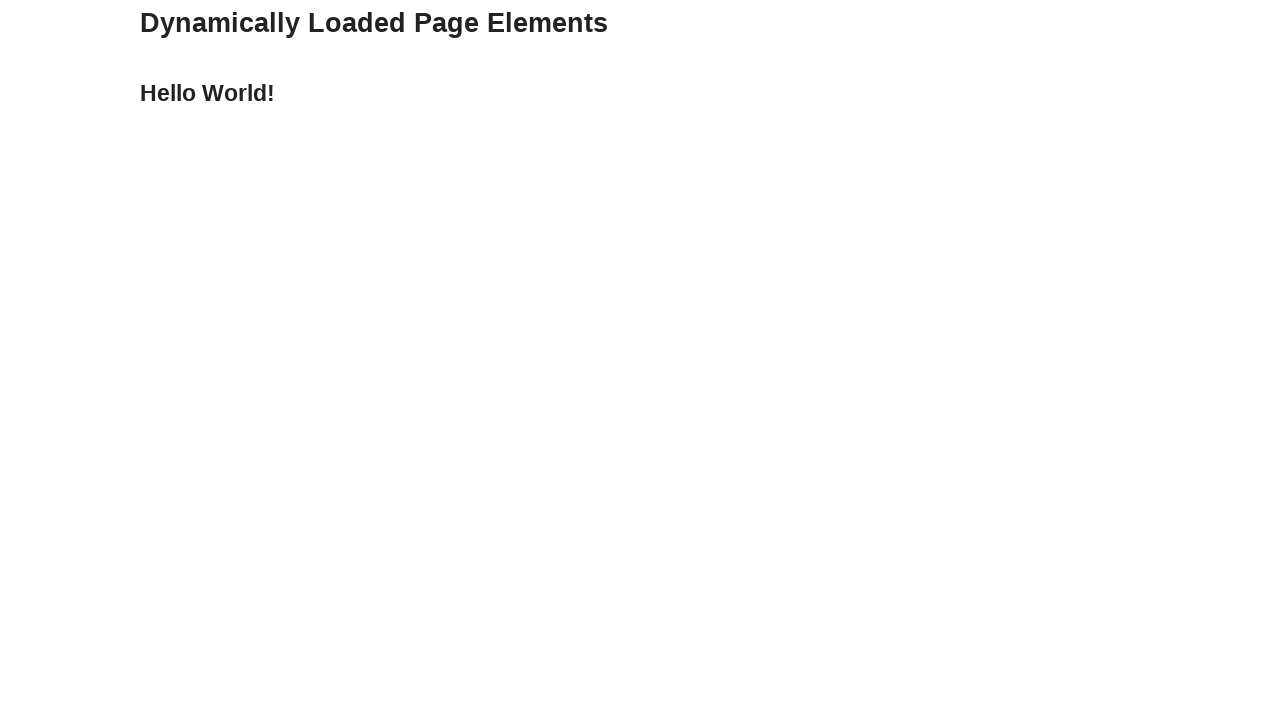

Verified that the text content equals 'Hello World!'
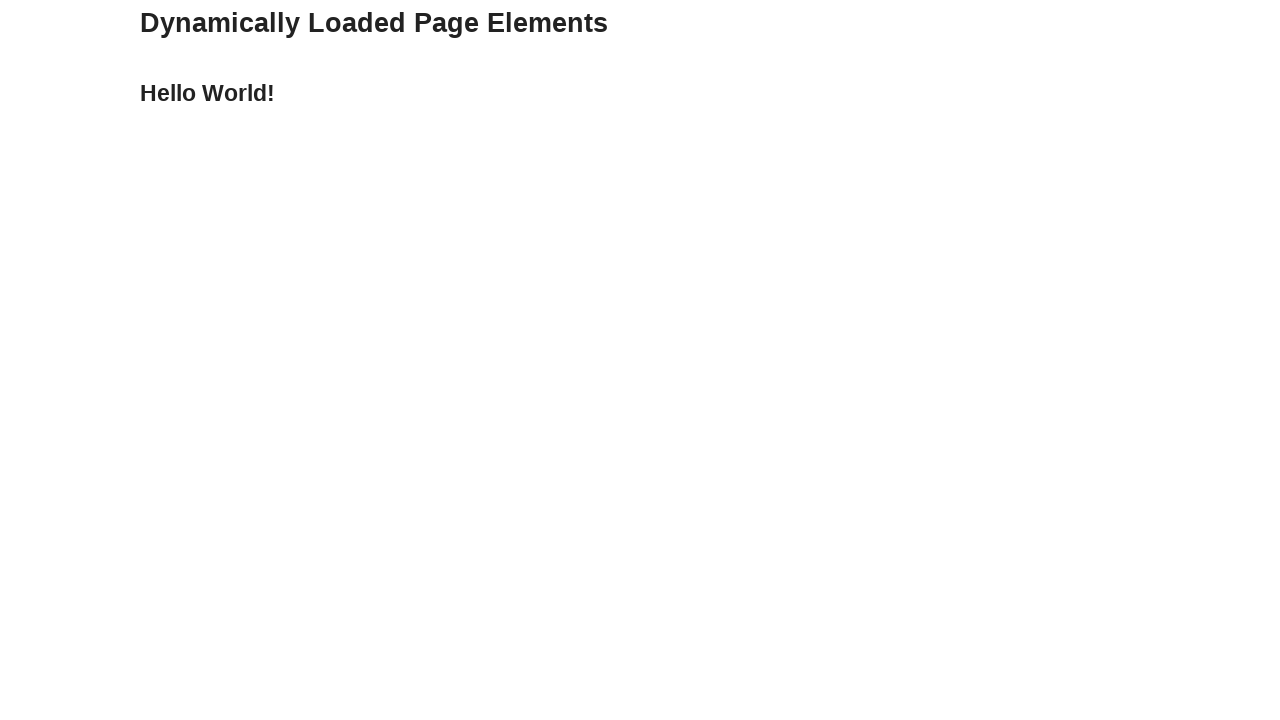

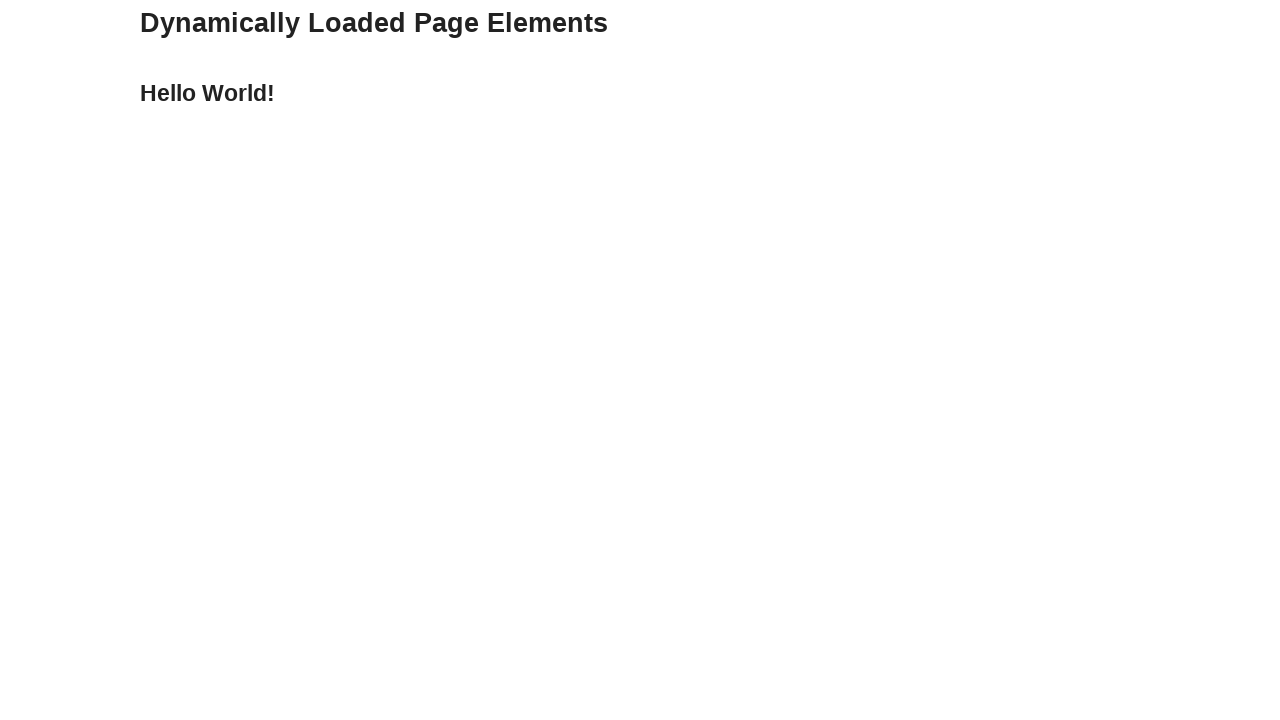